Navigates to the Selenium website and scrolls down the page using JavaScript execution

Starting URL: https://www.selenium.dev/

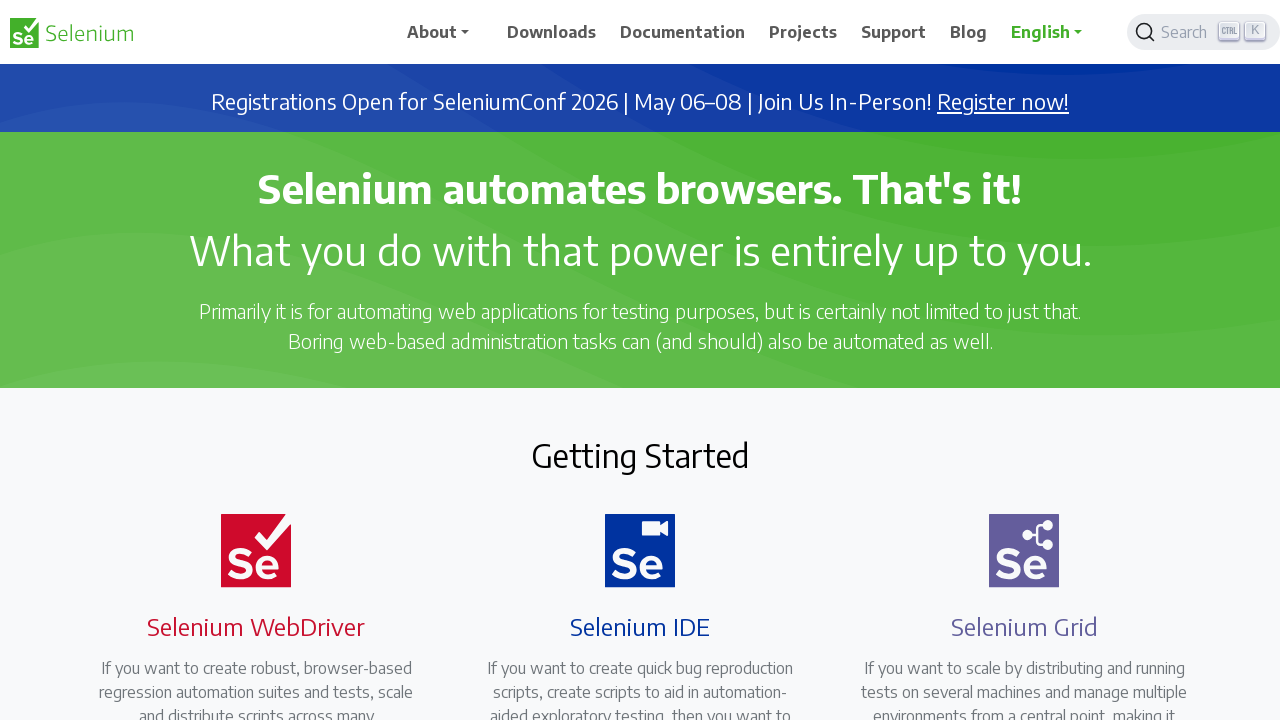

Scrolled down the page by 500 pixels using JavaScript
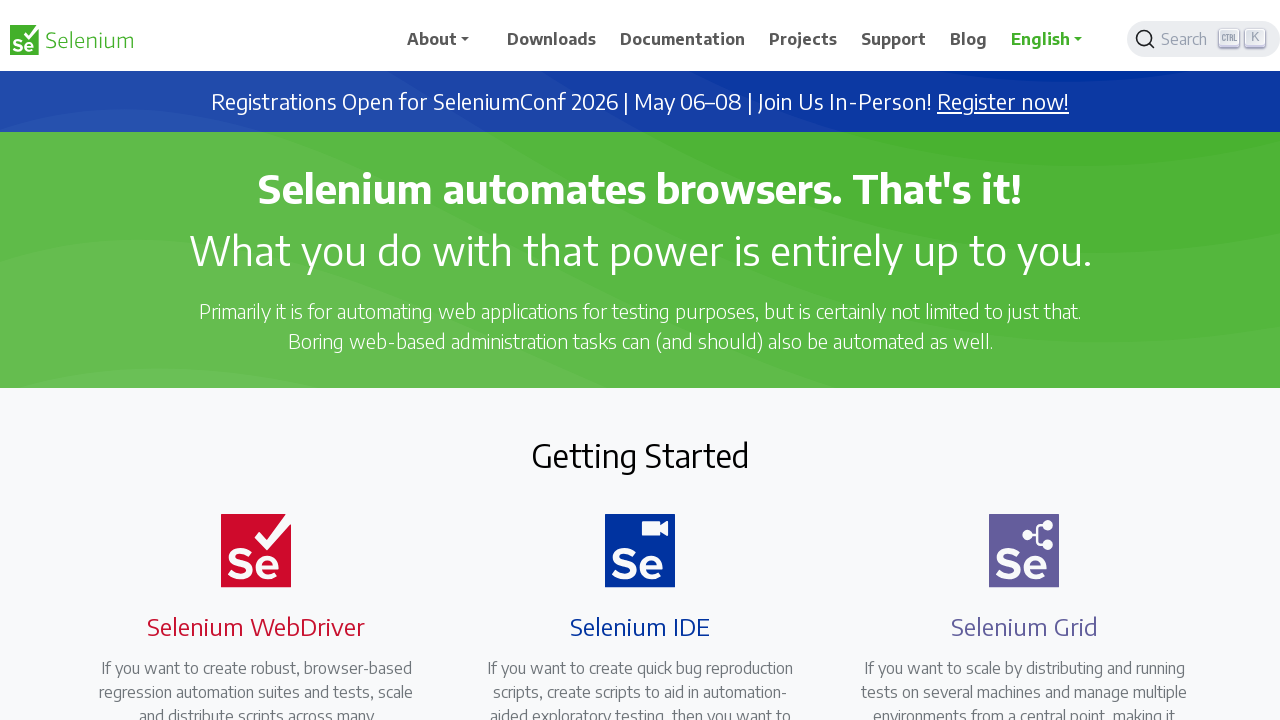

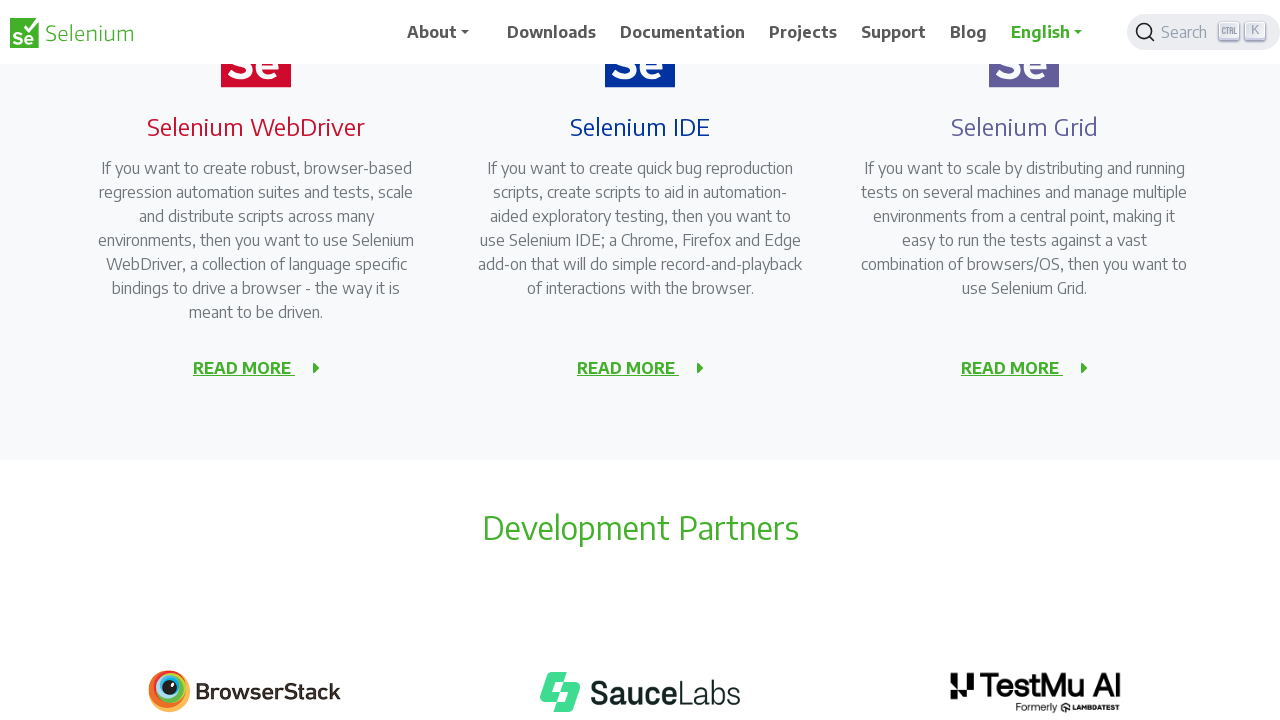